Tests right-click context menu by opening it, hovering over an option, and clicking it

Starting URL: http://swisnl.github.io/jQuery-contextMenu/demo.html

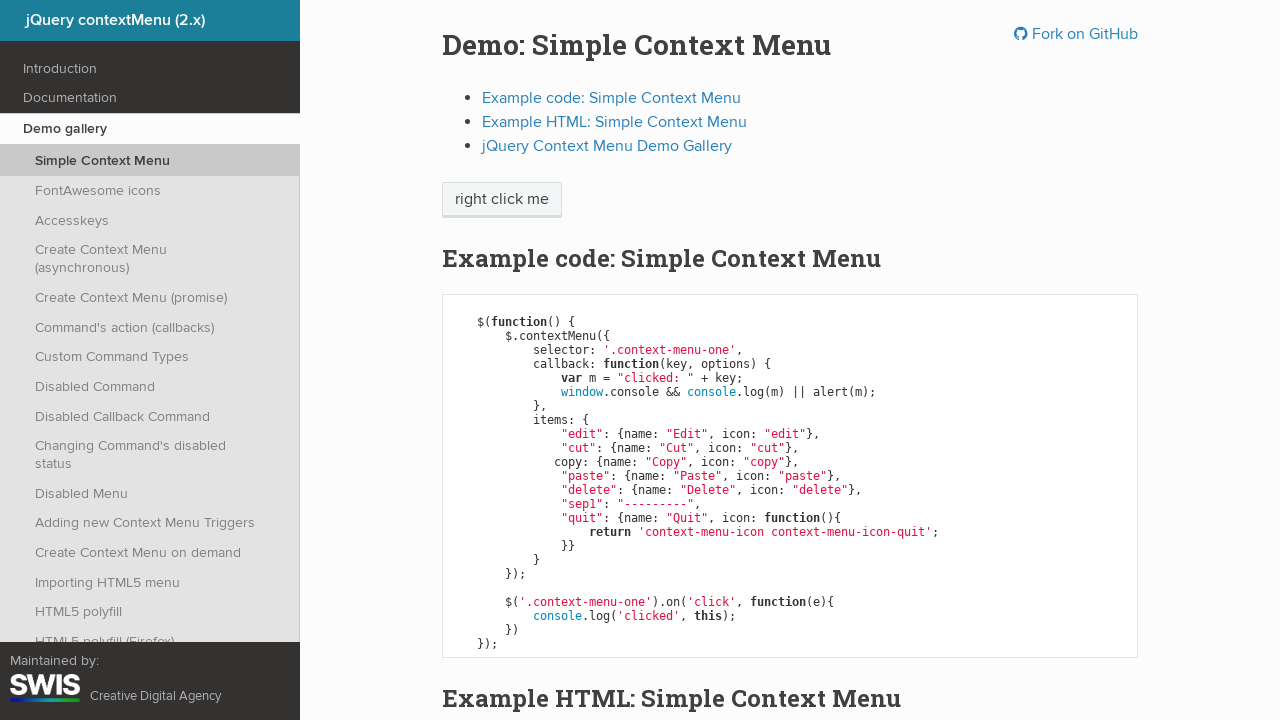

Right-clicked on 'right click me' element to open context menu at (502, 200) on //span[text()='right click me']
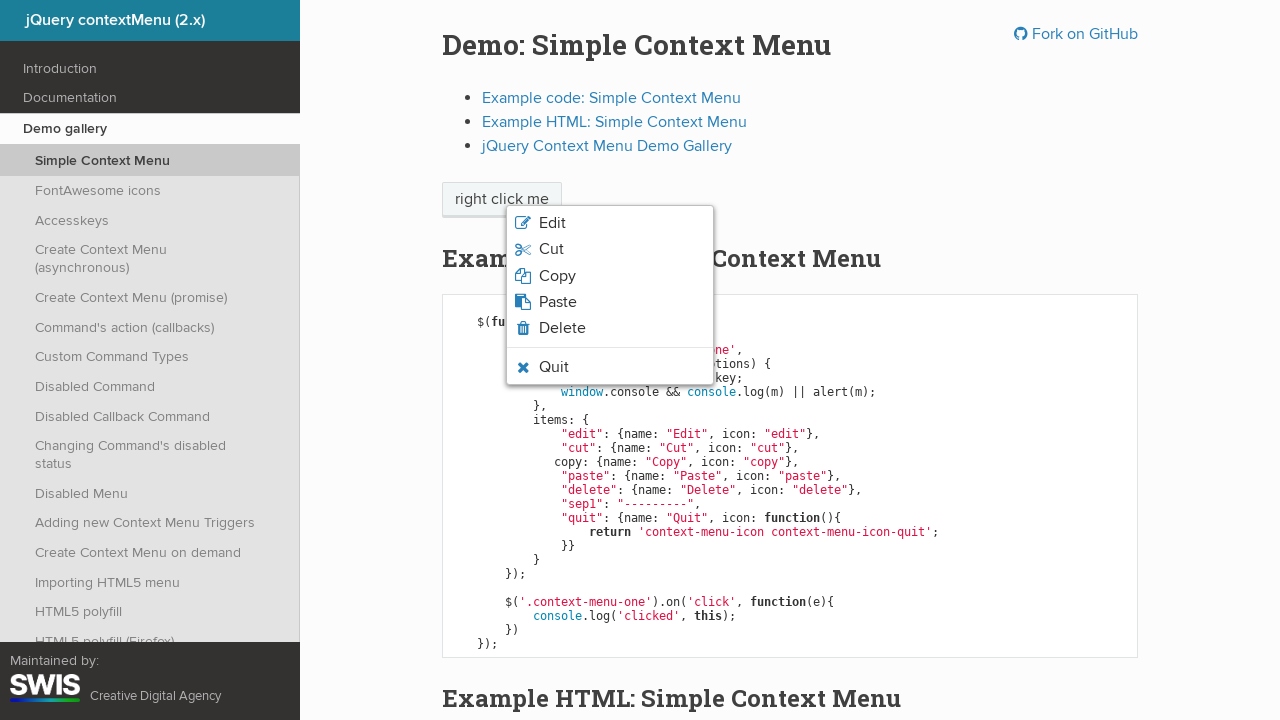

Located quit menu item in context menu
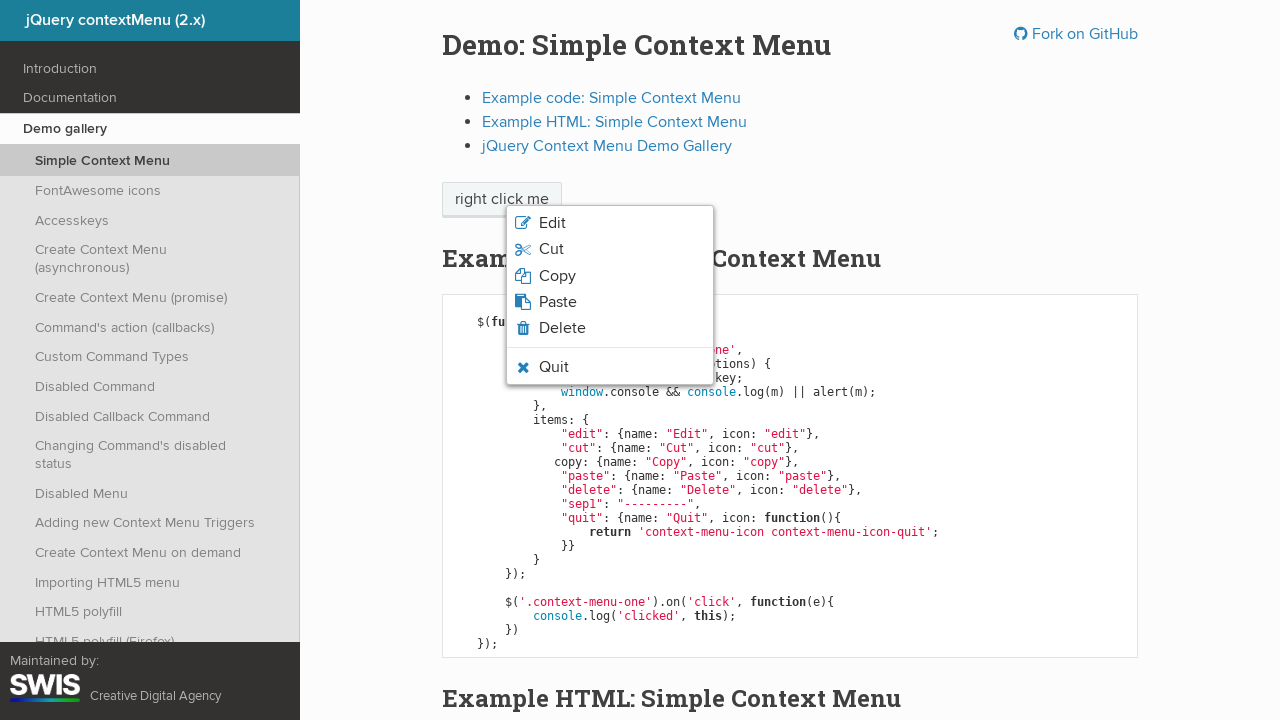

Verified quit menu item is visible
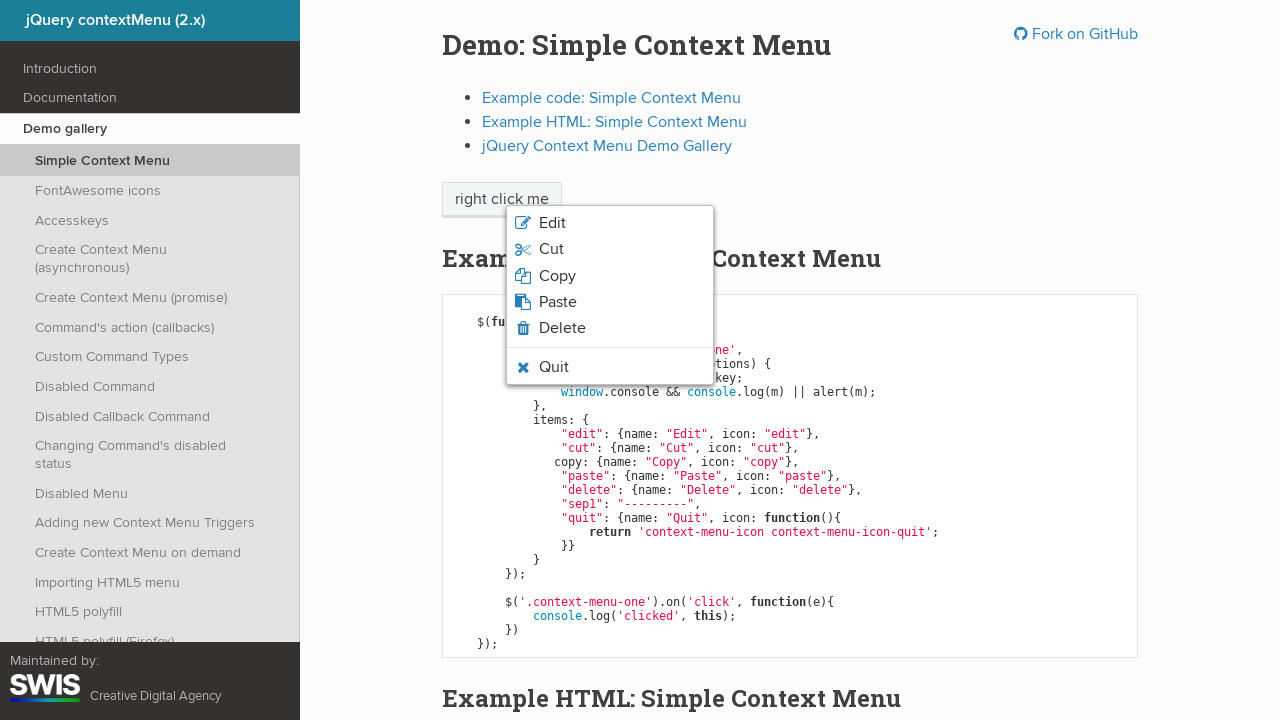

Hovered over quit menu option at (610, 367) on li.context-menu-icon-quit
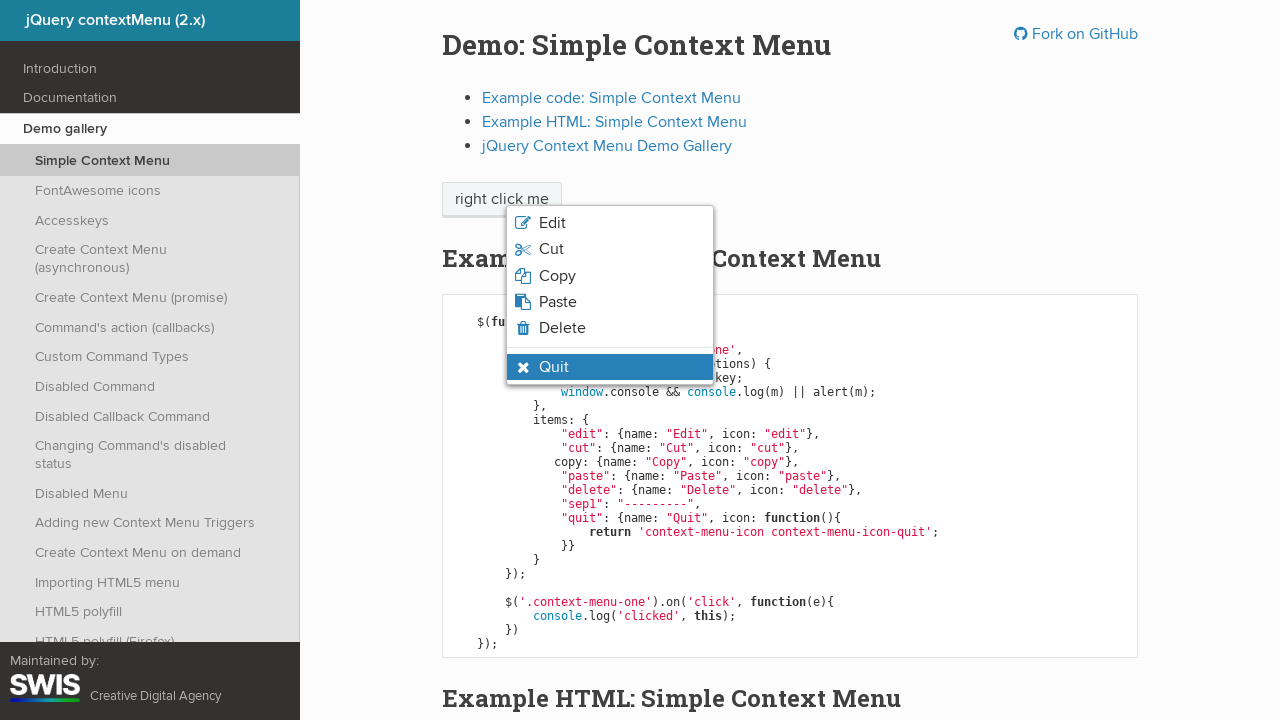

Waited 1000ms for hover state to stabilize
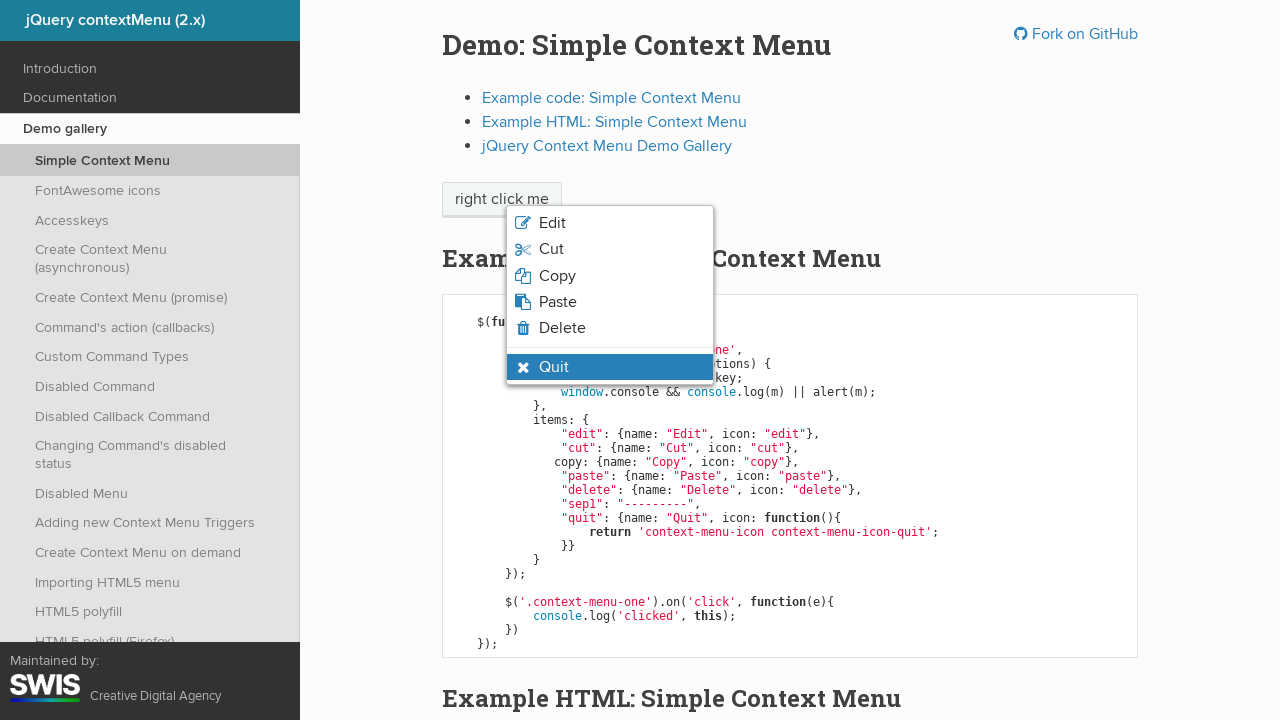

Verified quit menu item is in hover state
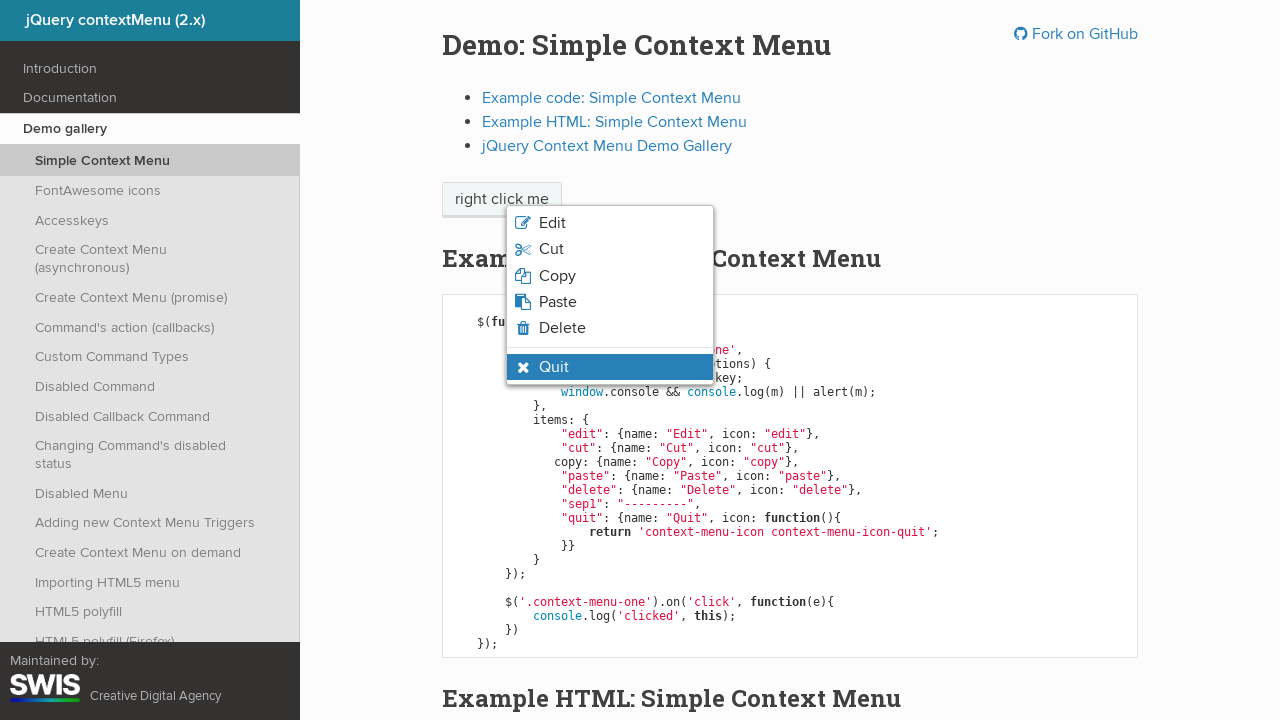

Clicked quit menu item at (610, 367) on li.context-menu-icon-quit
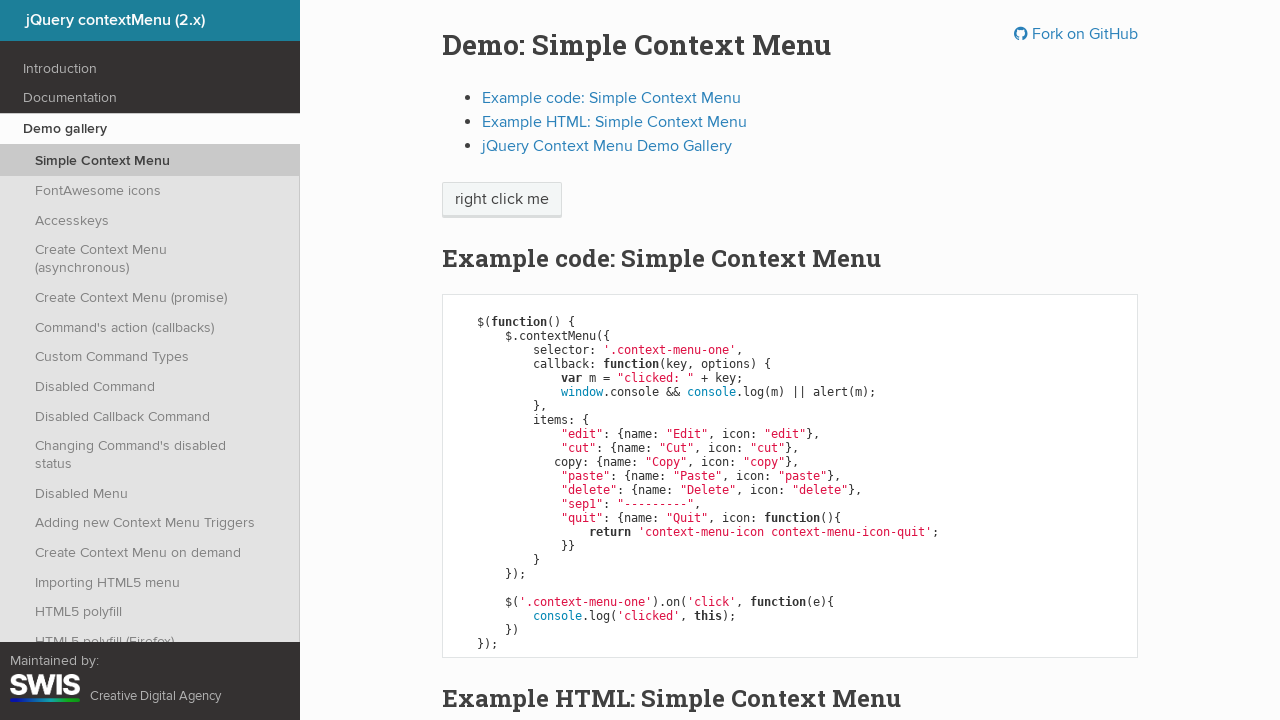

Set up dialog handler to accept alert
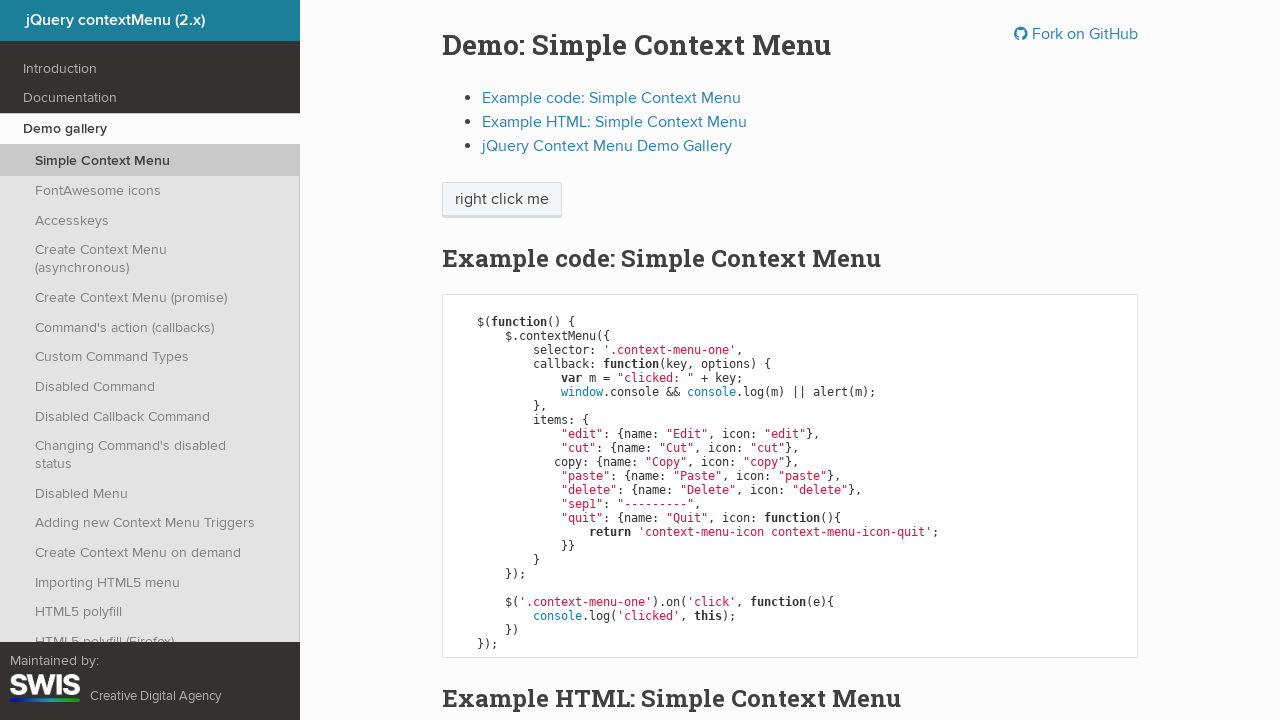

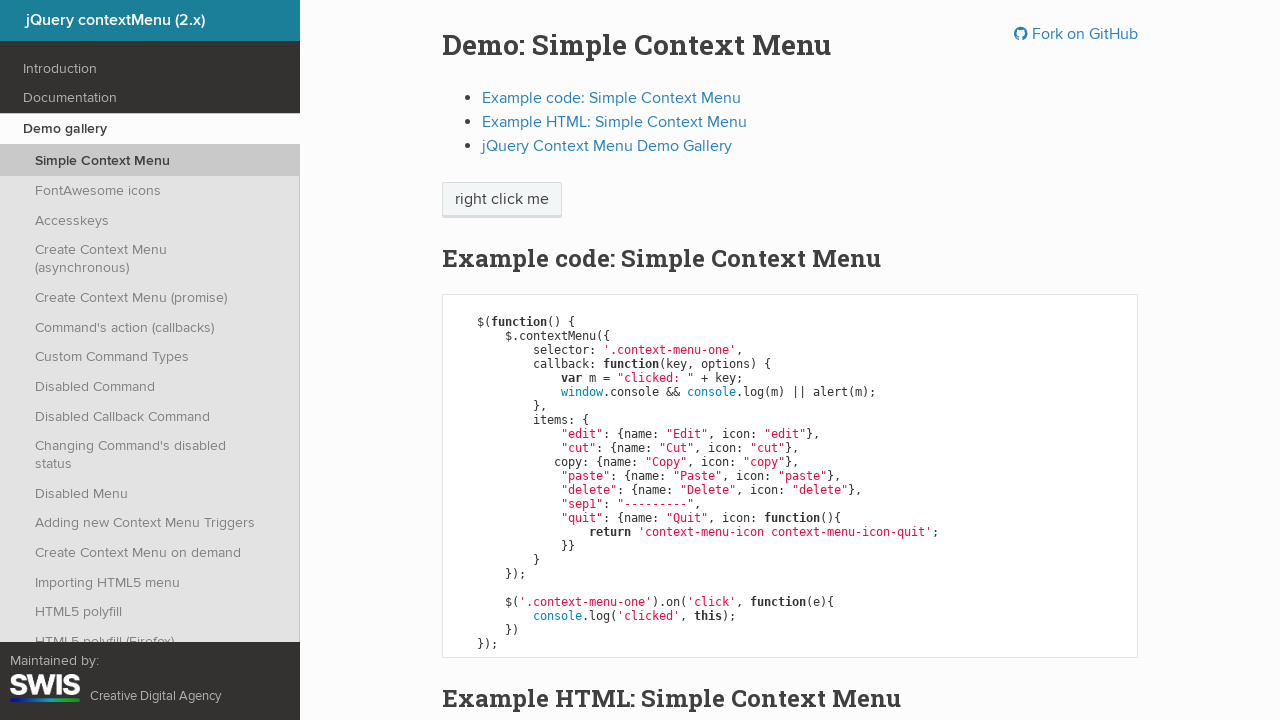